Tests navigation from the home page to the About Us page by clicking the about link and verifying page titles

Starting URL: https://v1.training-support.net

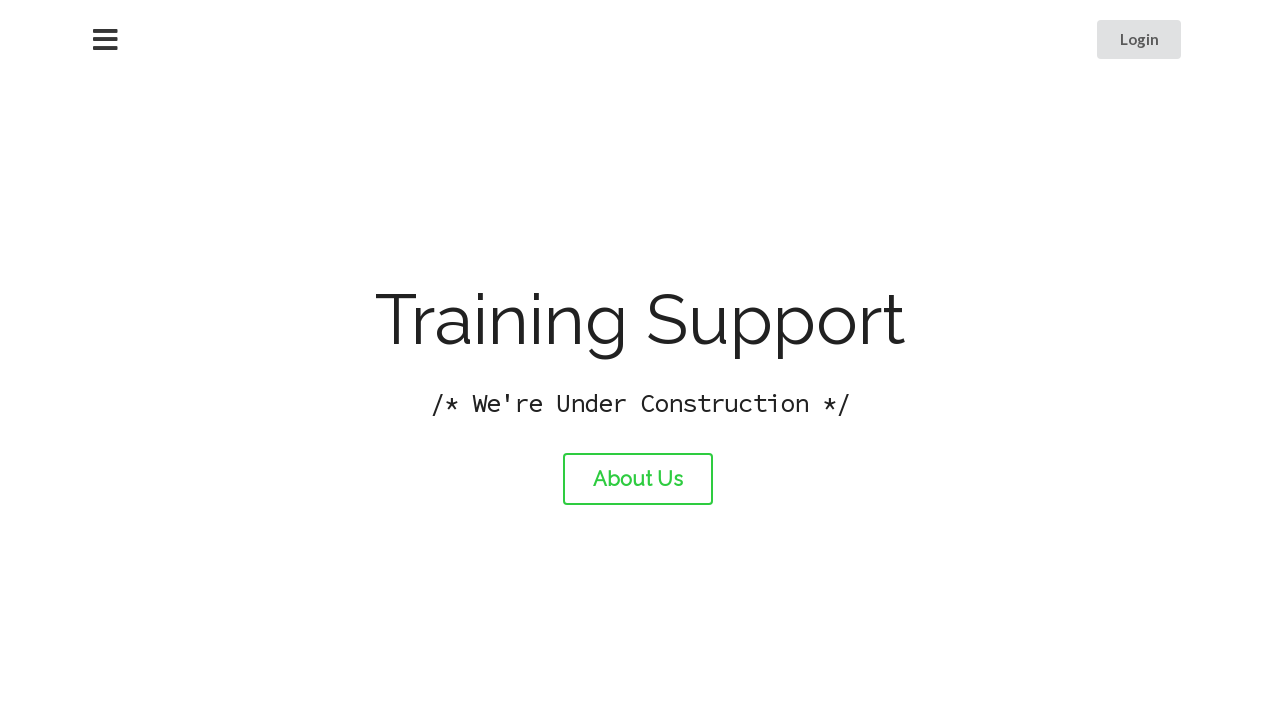

Clicked the About Us link at (638, 479) on #about-link
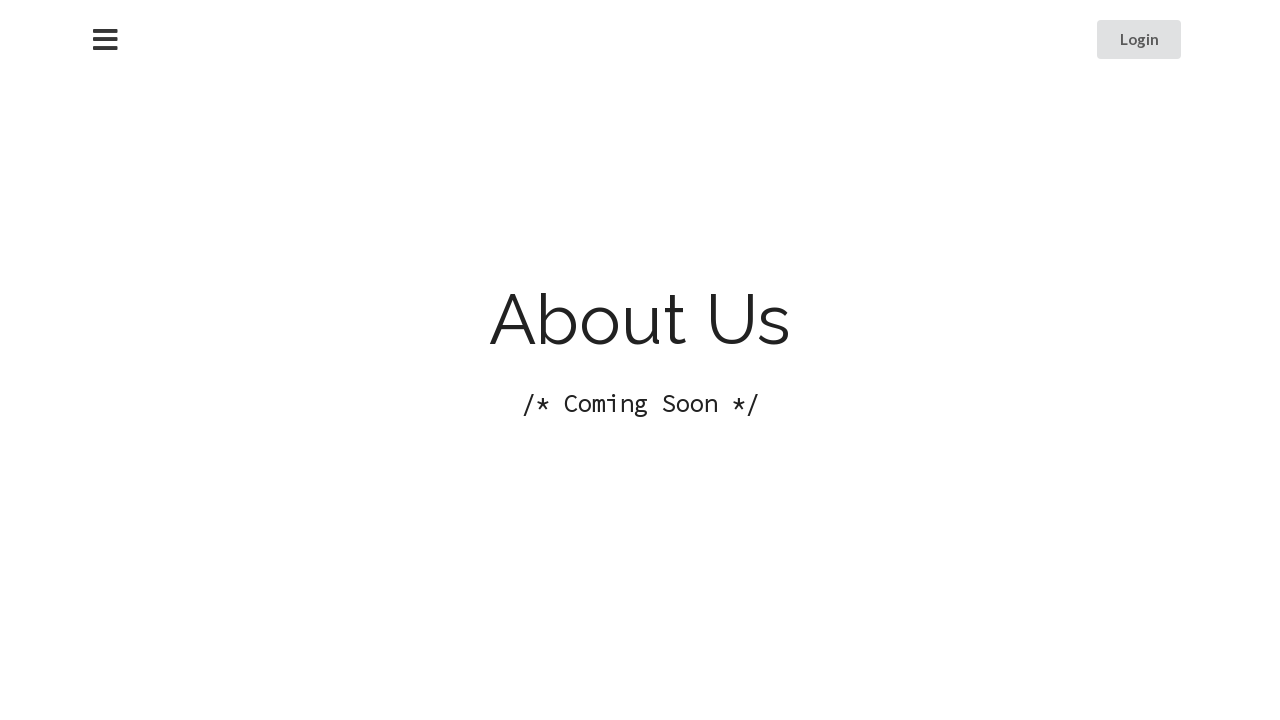

Waited for page to load after navigating to About Us page
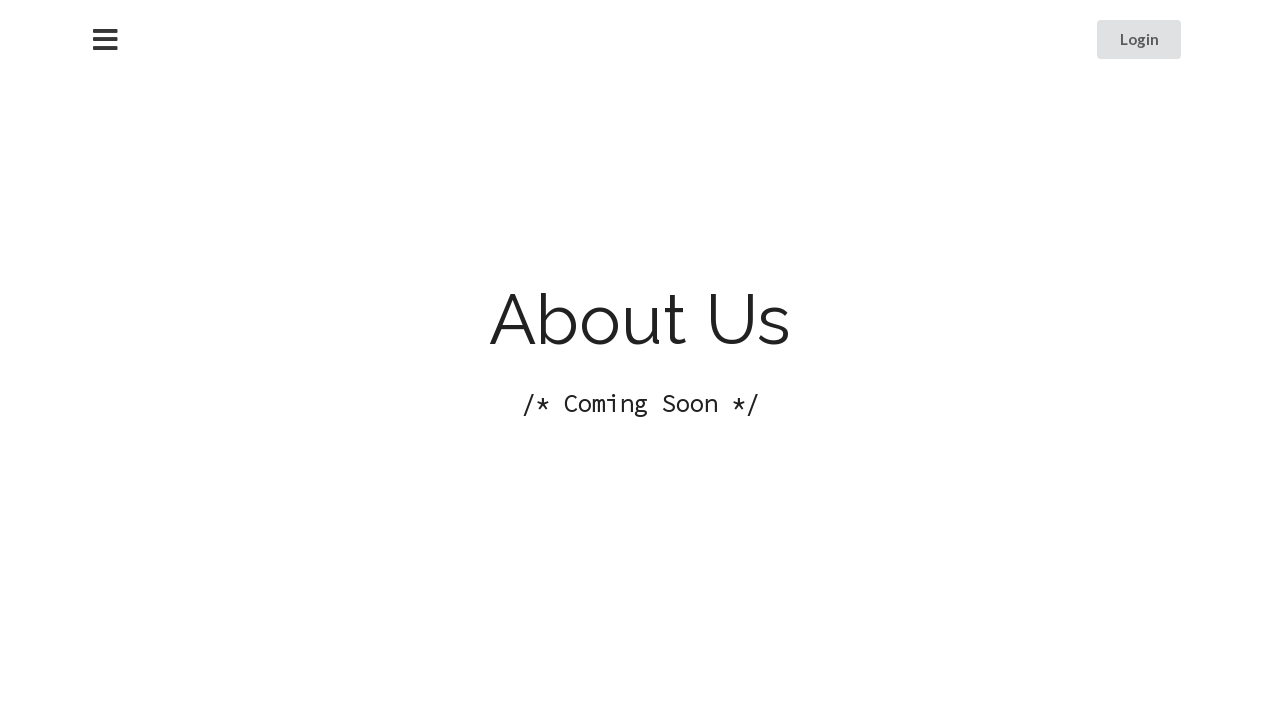

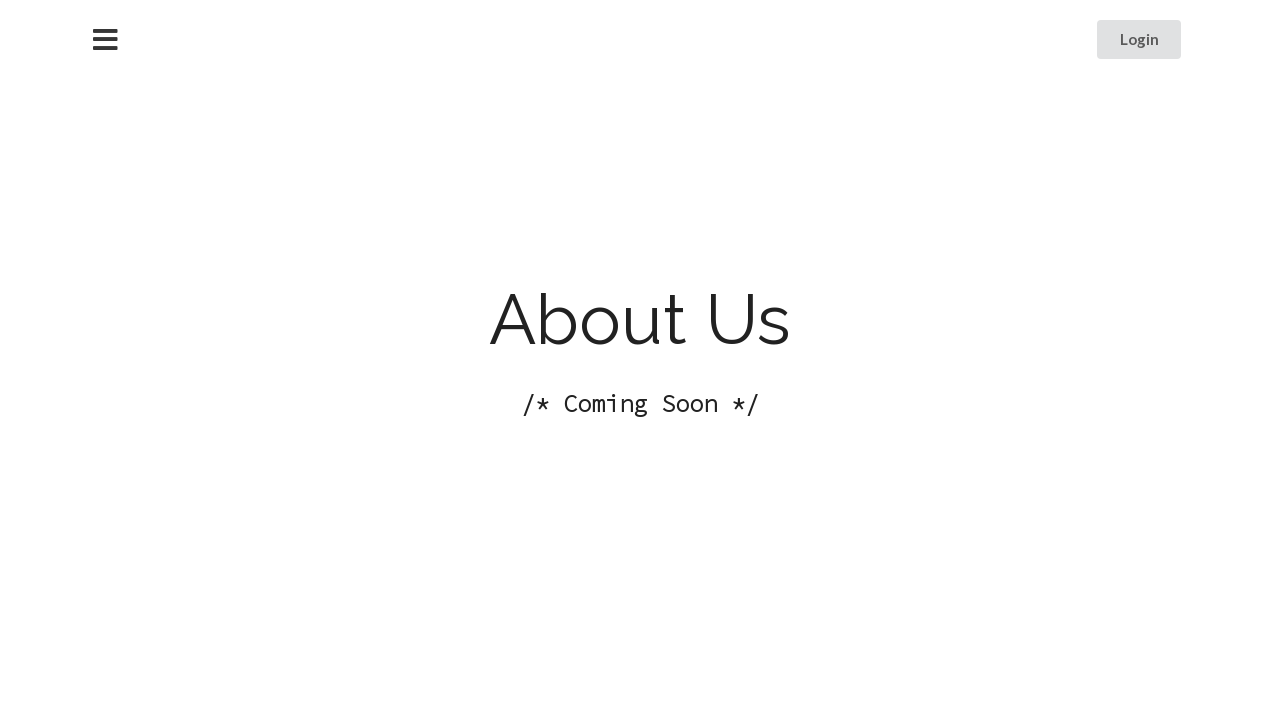